Tests window handling by clicking a link that opens a new window, extracting text from it, and using that text to fill a form field in the parent window

Starting URL: https://rahulshettyacademy.com/loginpagePractise/

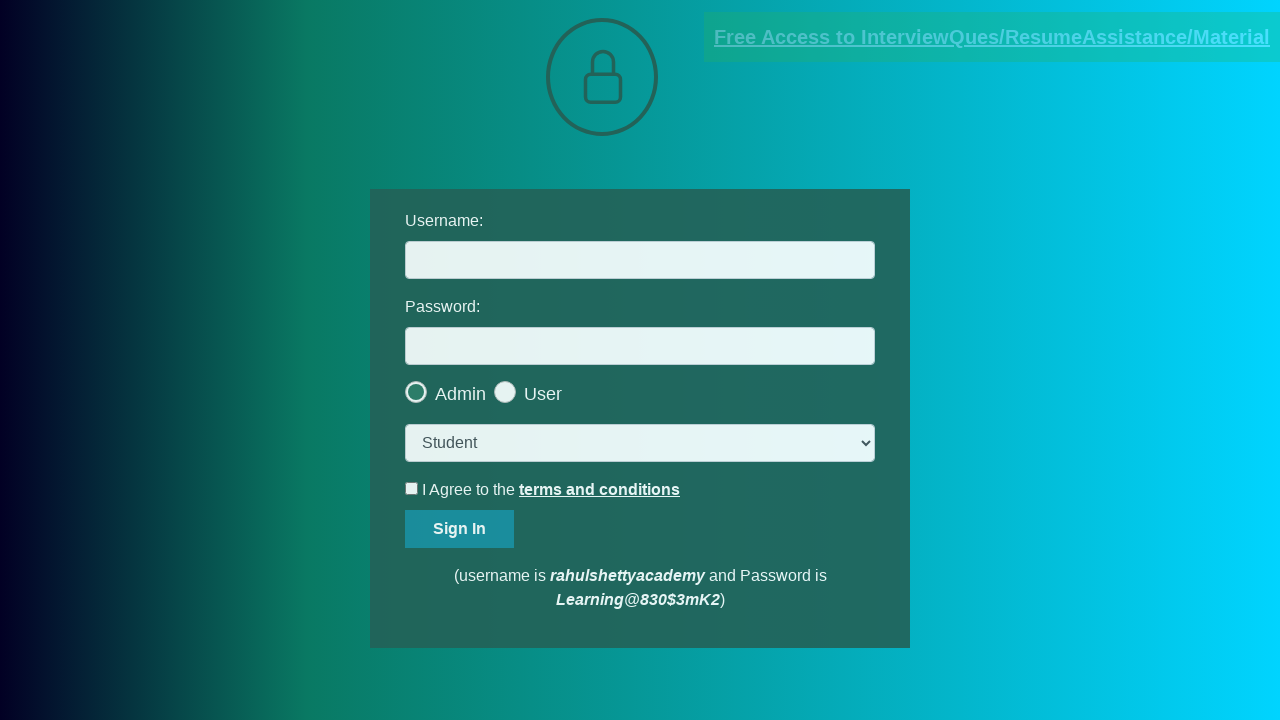

Clicked blinking text link to open new window at (992, 37) on .blinkingText
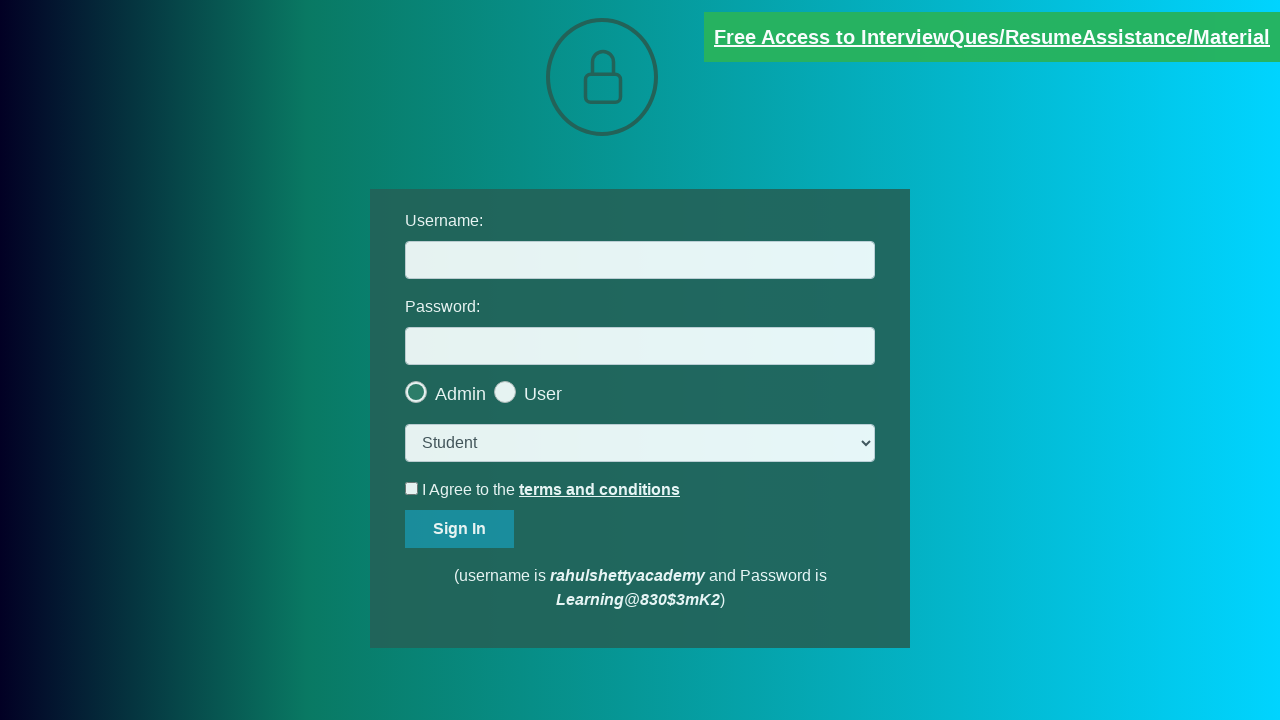

New window/tab opened and captured
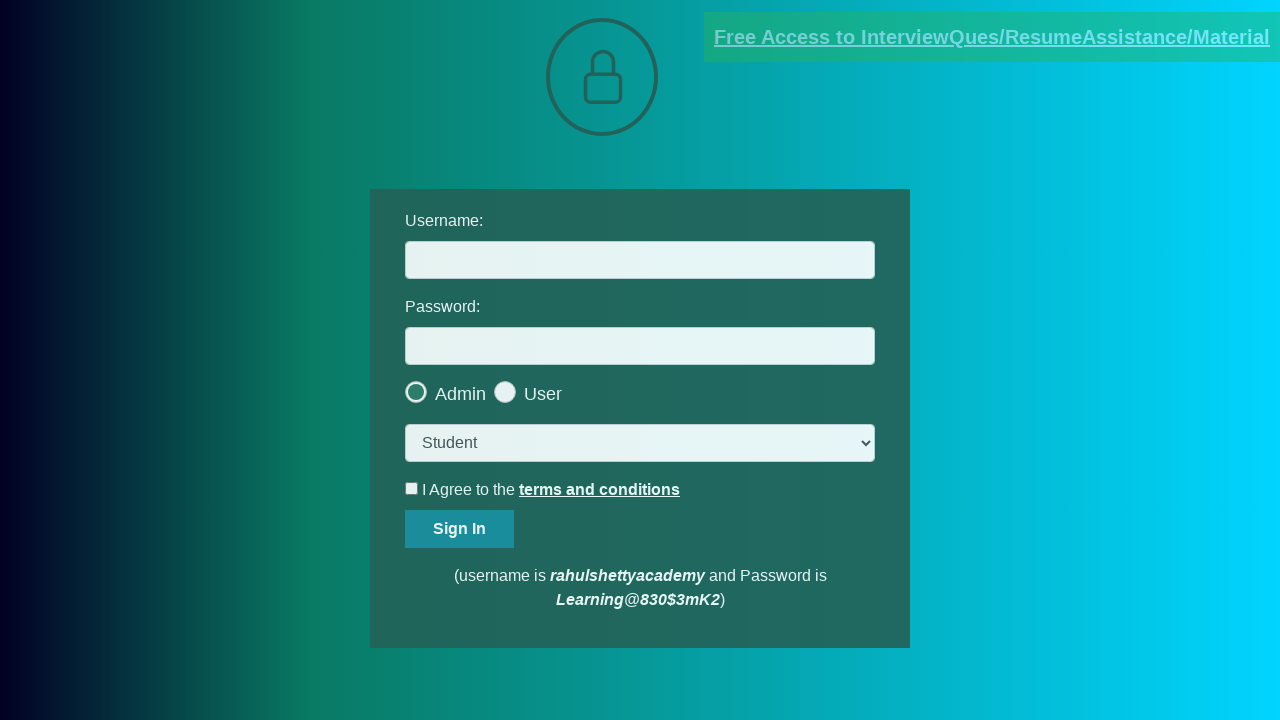

Extracted text content from new window
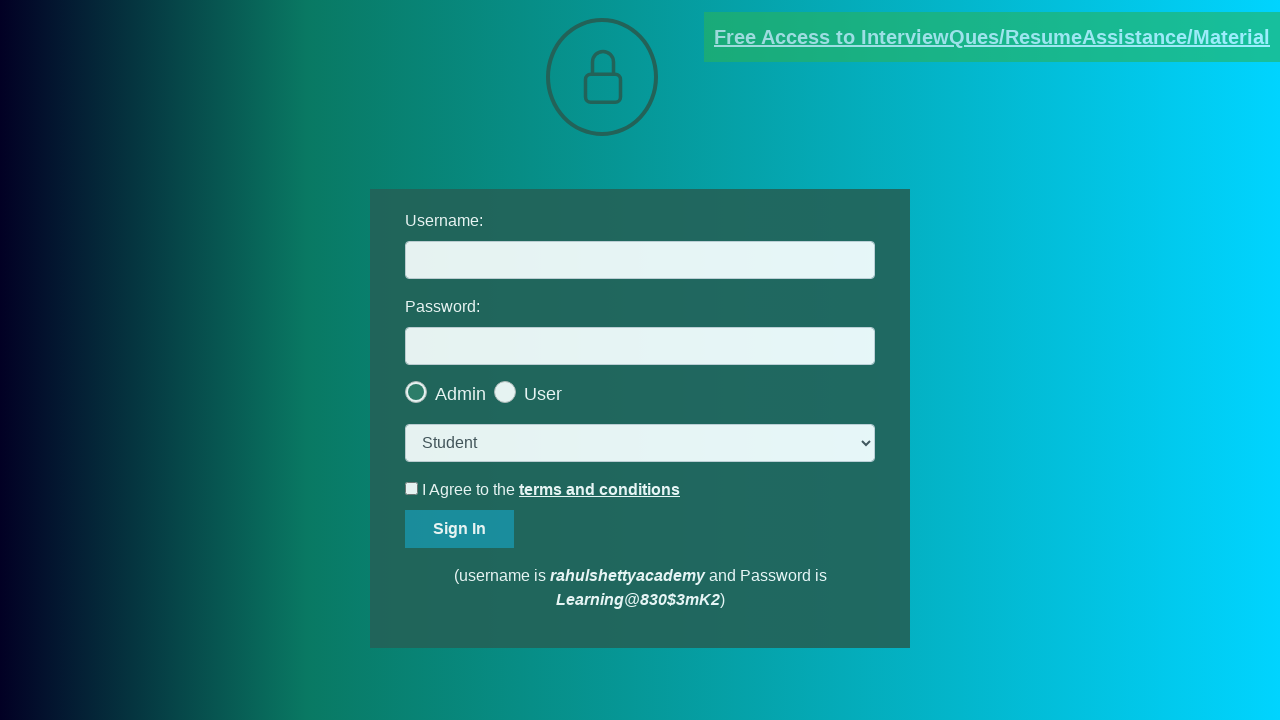

Extracted password from text: rahulshettyacademy
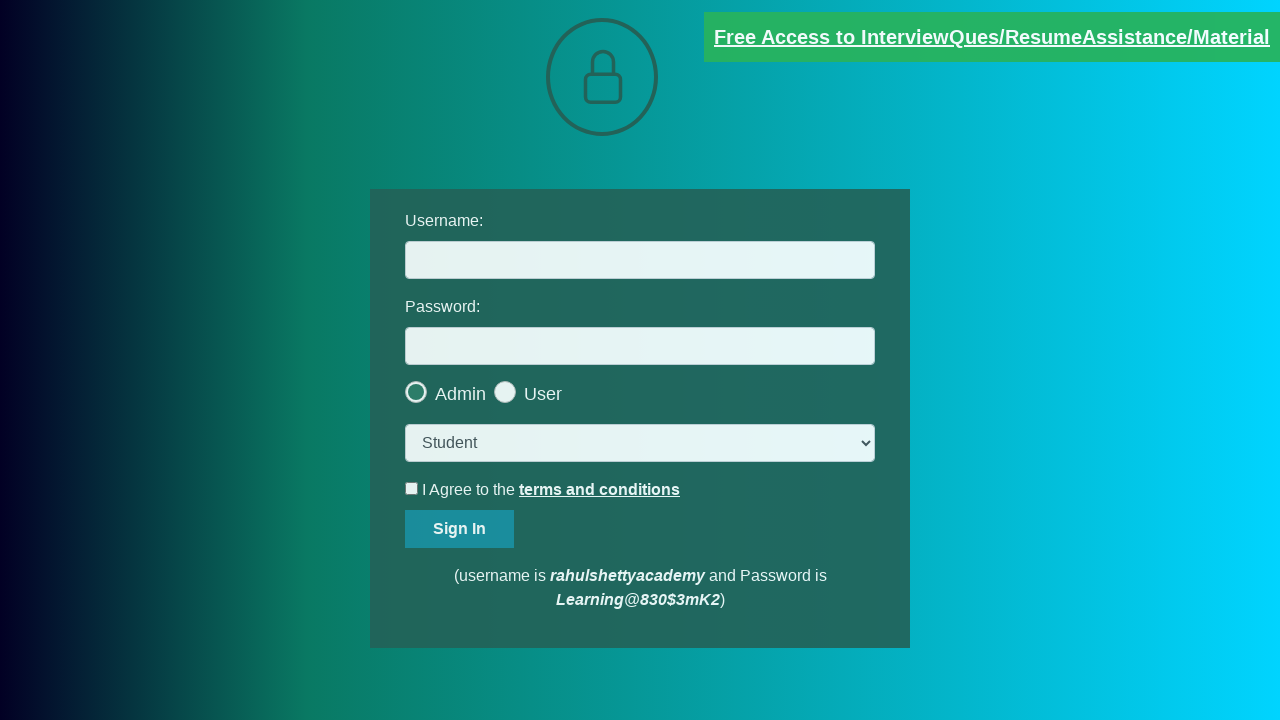

Filled username field with extracted password on #username
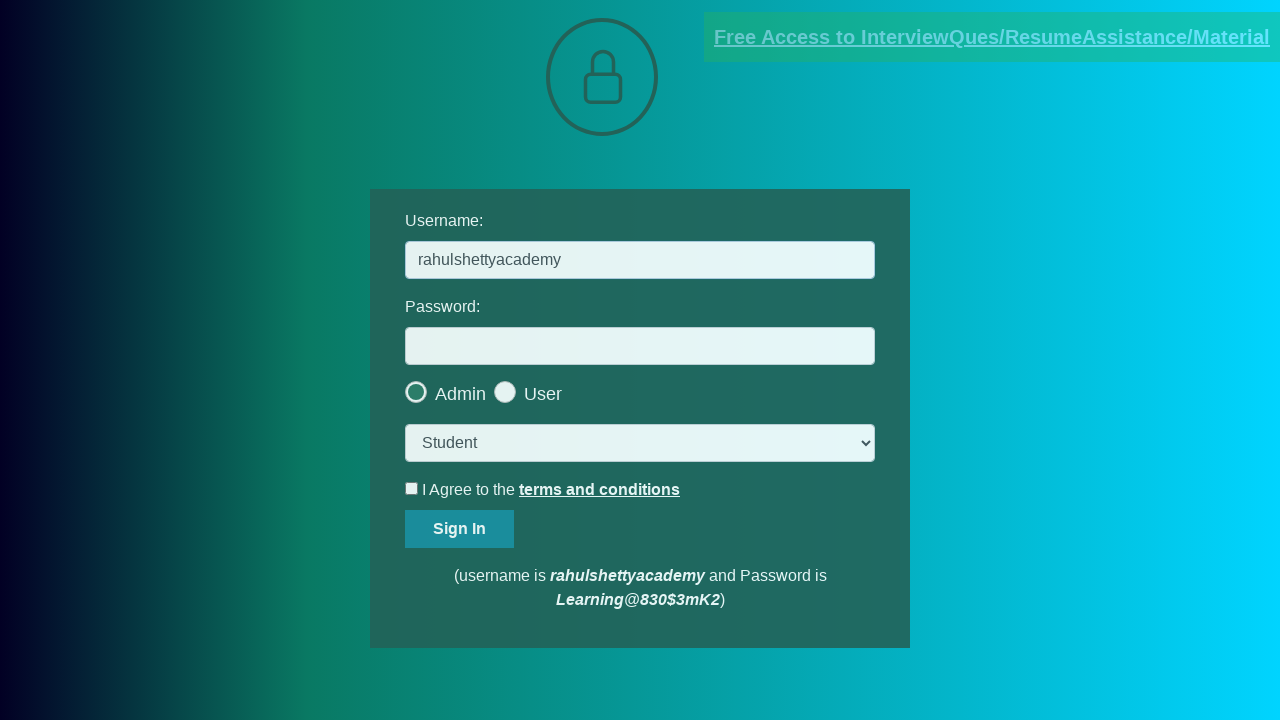

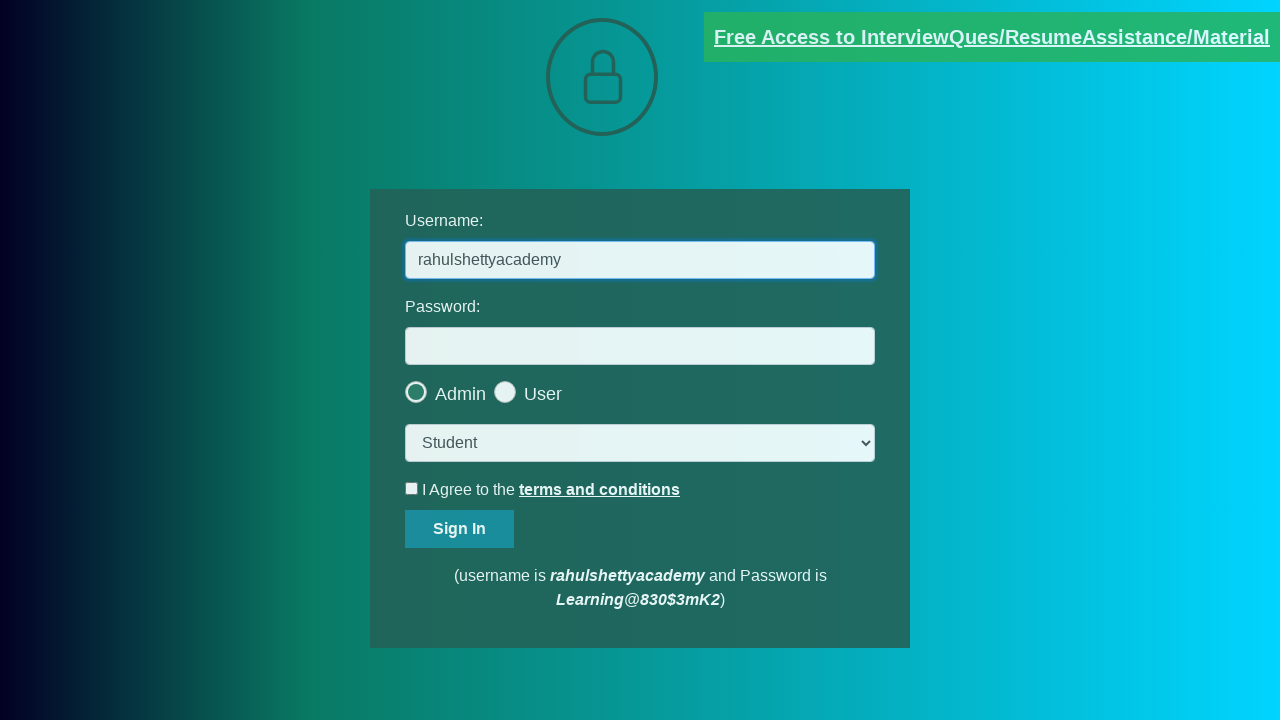